Tests injecting jQuery and jQuery Growl library into a page via JavaScript execution, then displays a growl notification message on the page.

Starting URL: http://the-internet.herokuapp.com

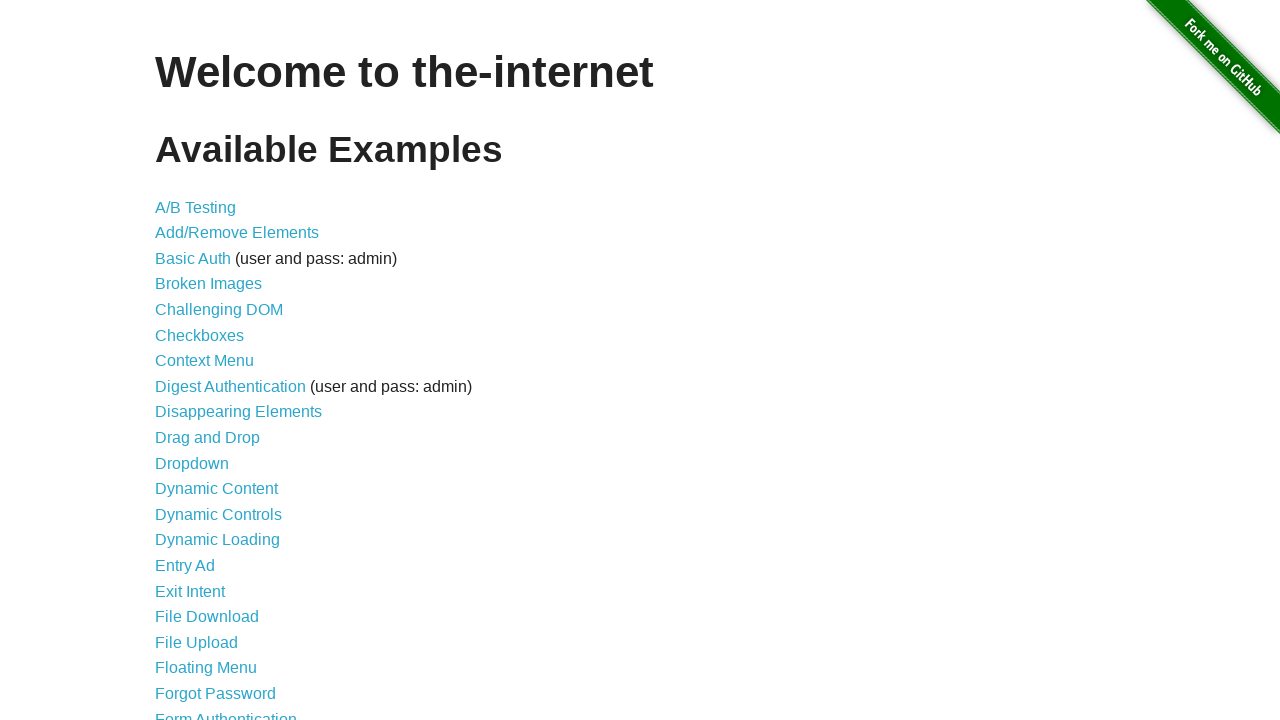

Injected jQuery library into the page if not already present
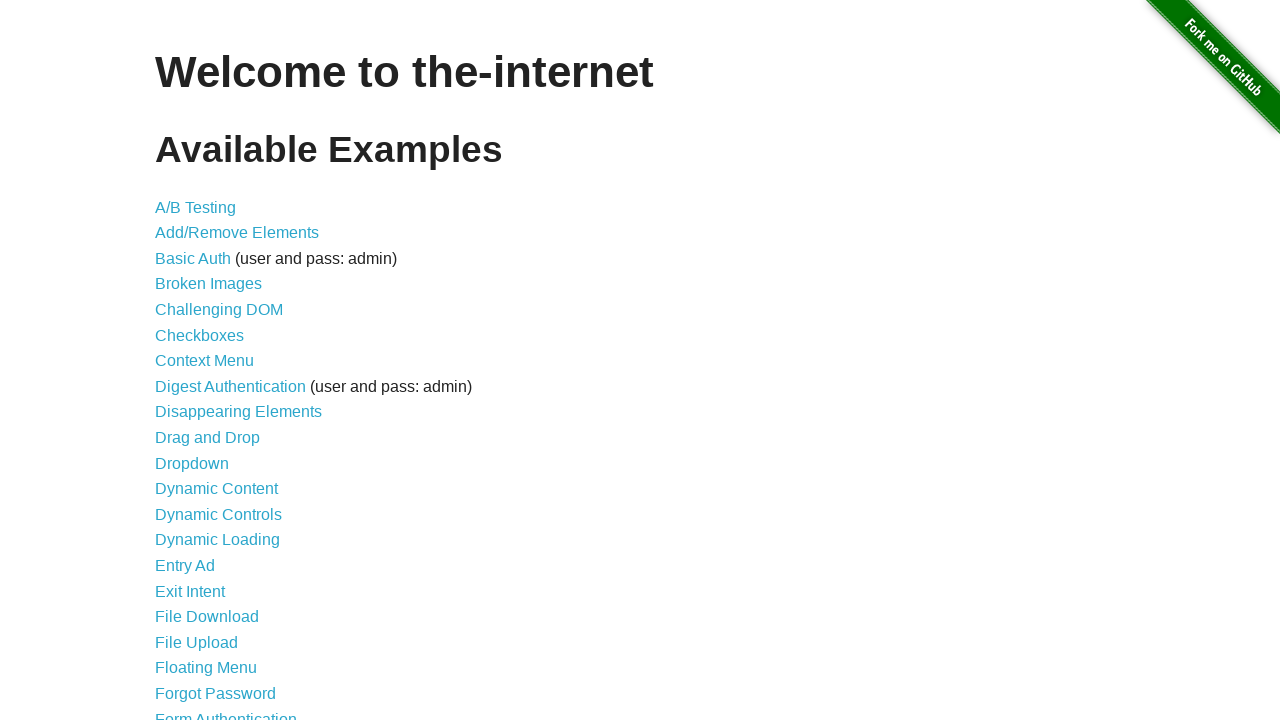

jQuery library loaded and available
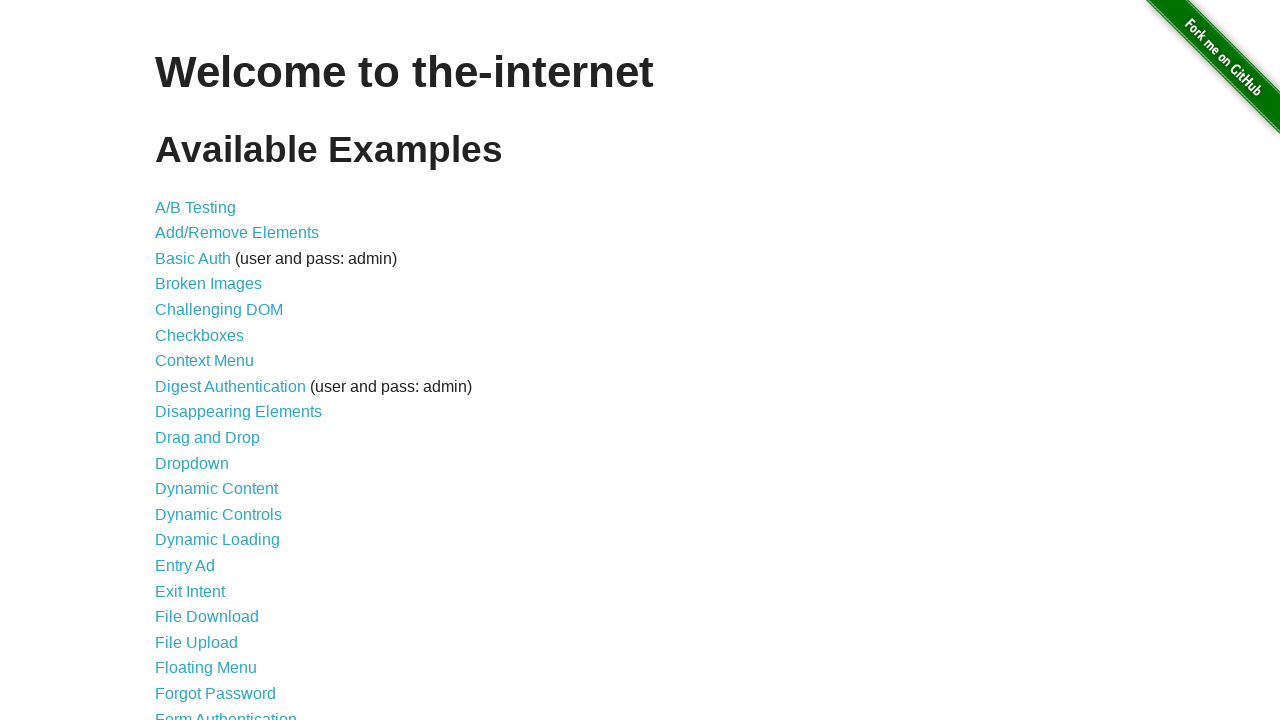

Injected jQuery Growl library script into the page
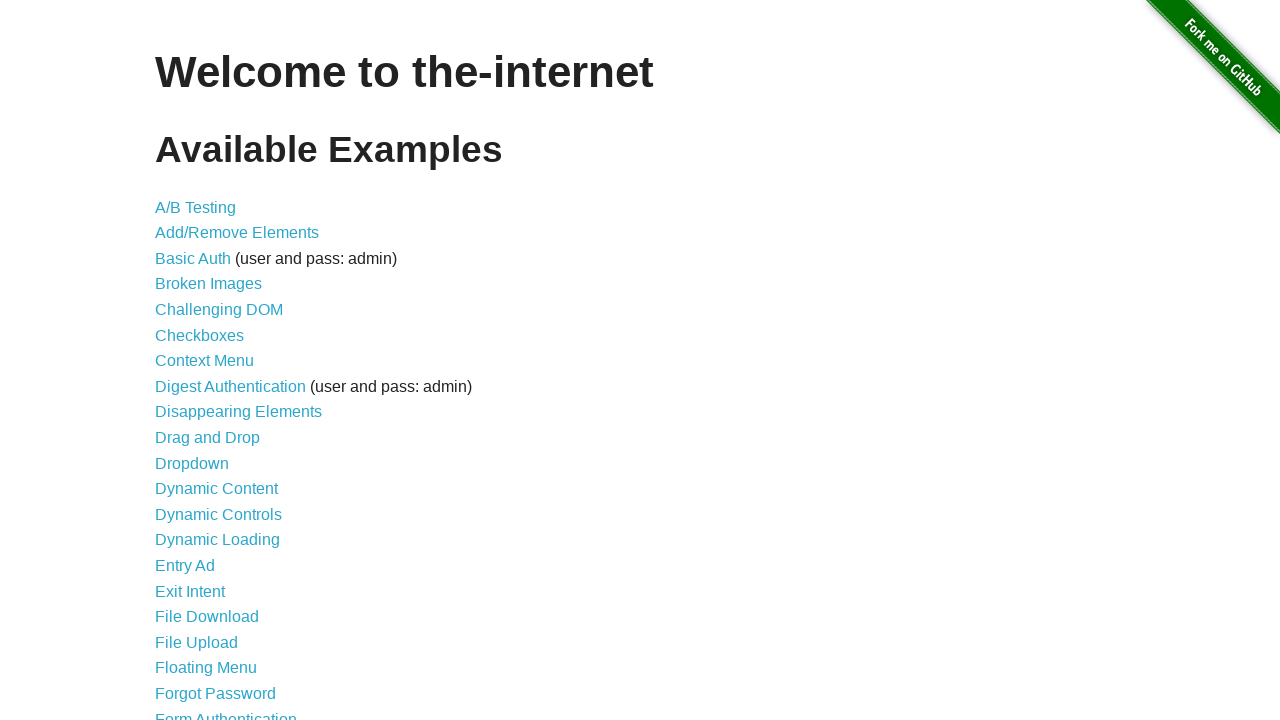

Injected jQuery Growl CSS stylesheet into the page
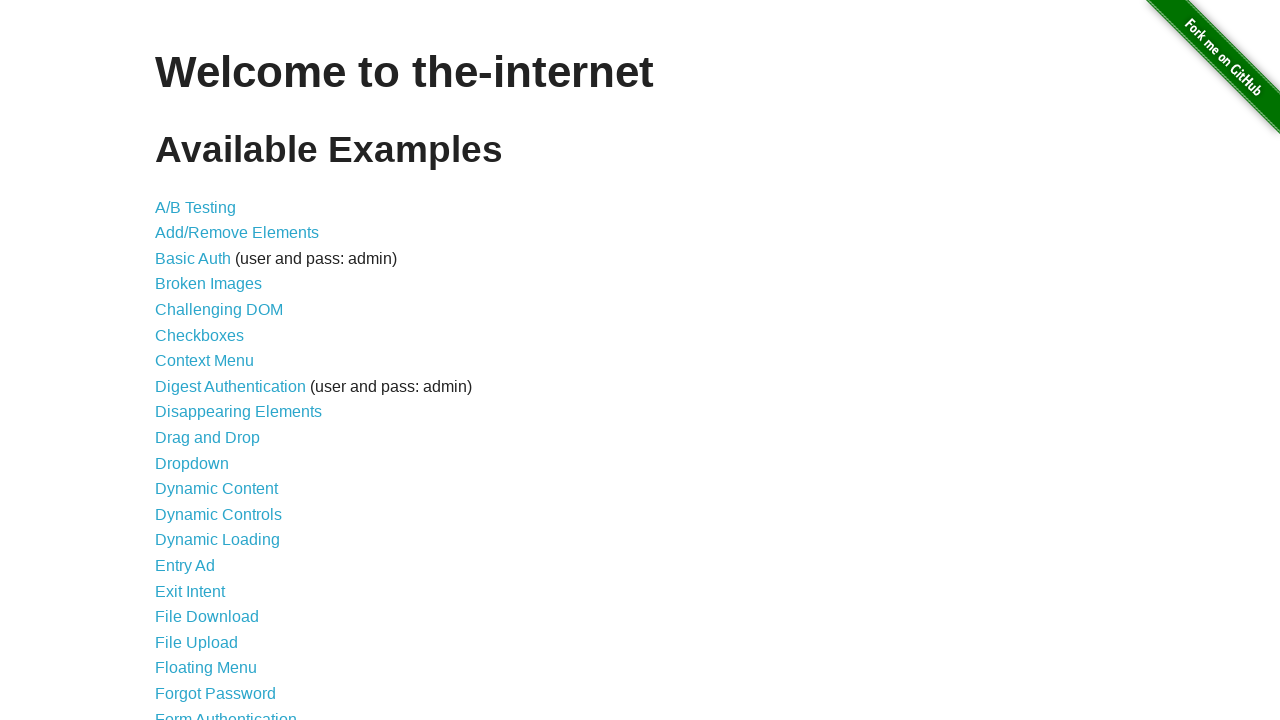

jQuery Growl library function became available
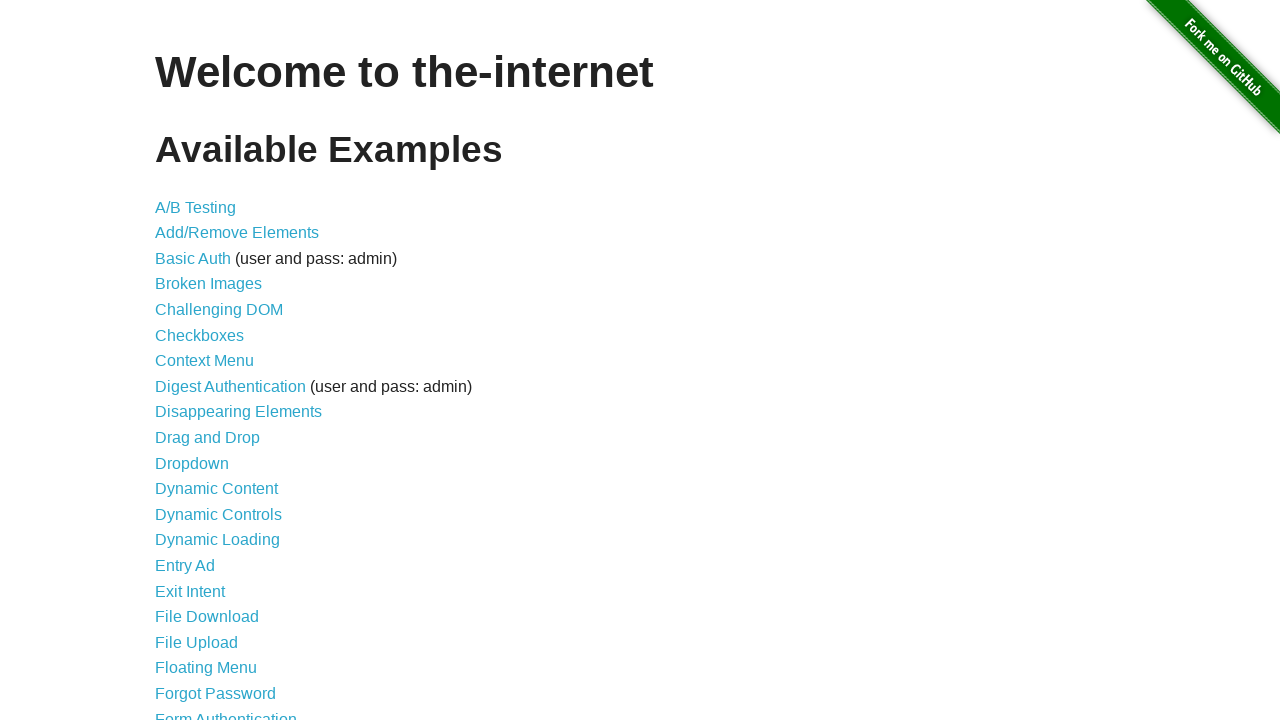

Displayed growl notification with title 'GET' and message '/'
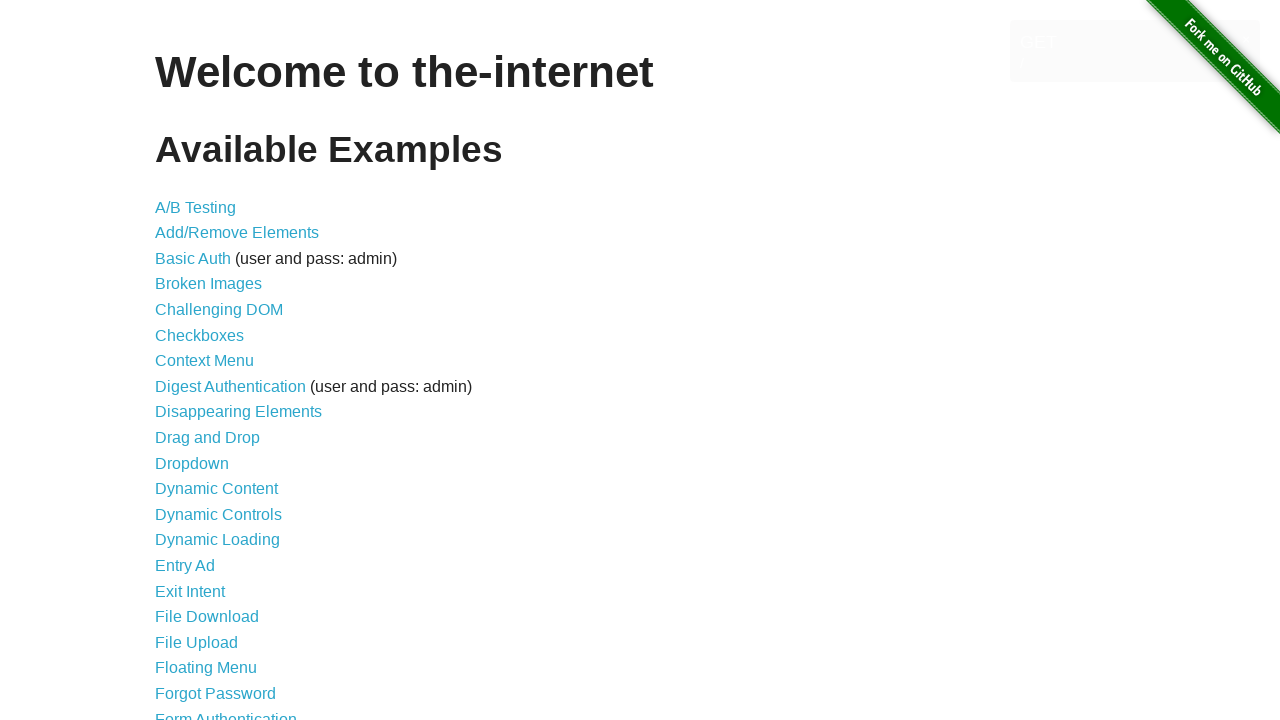

Growl notification message element appeared on page
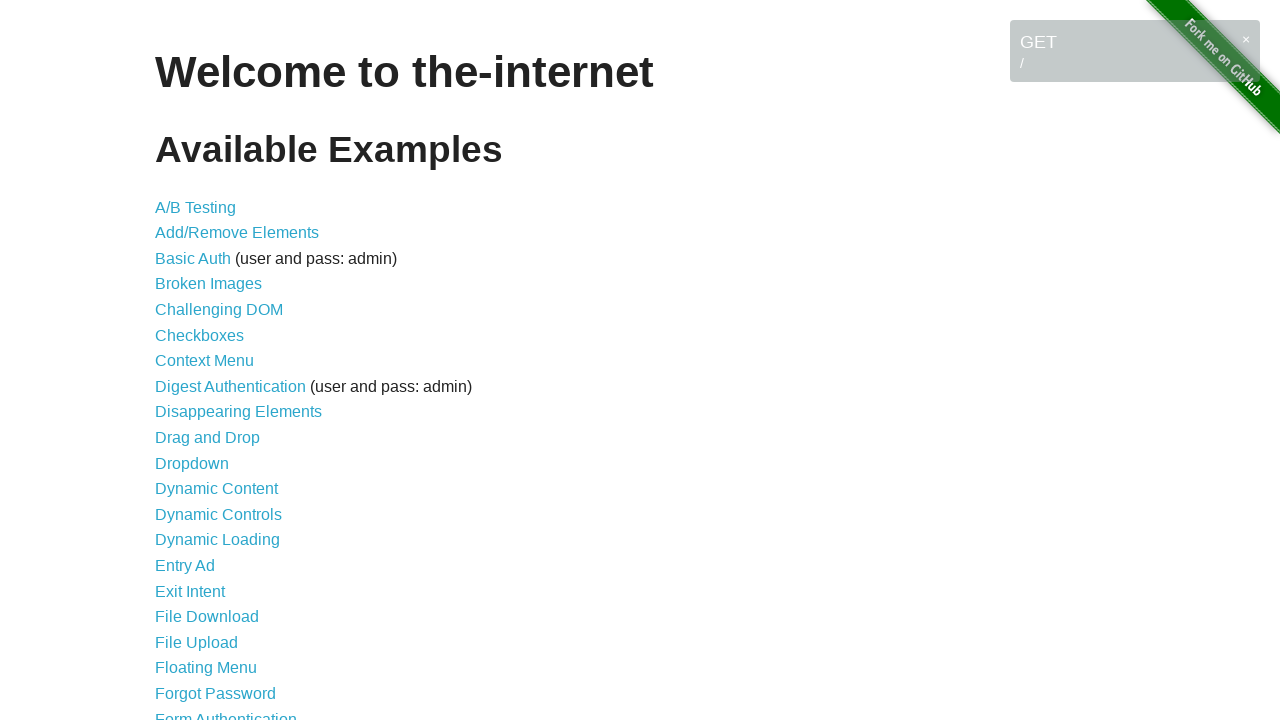

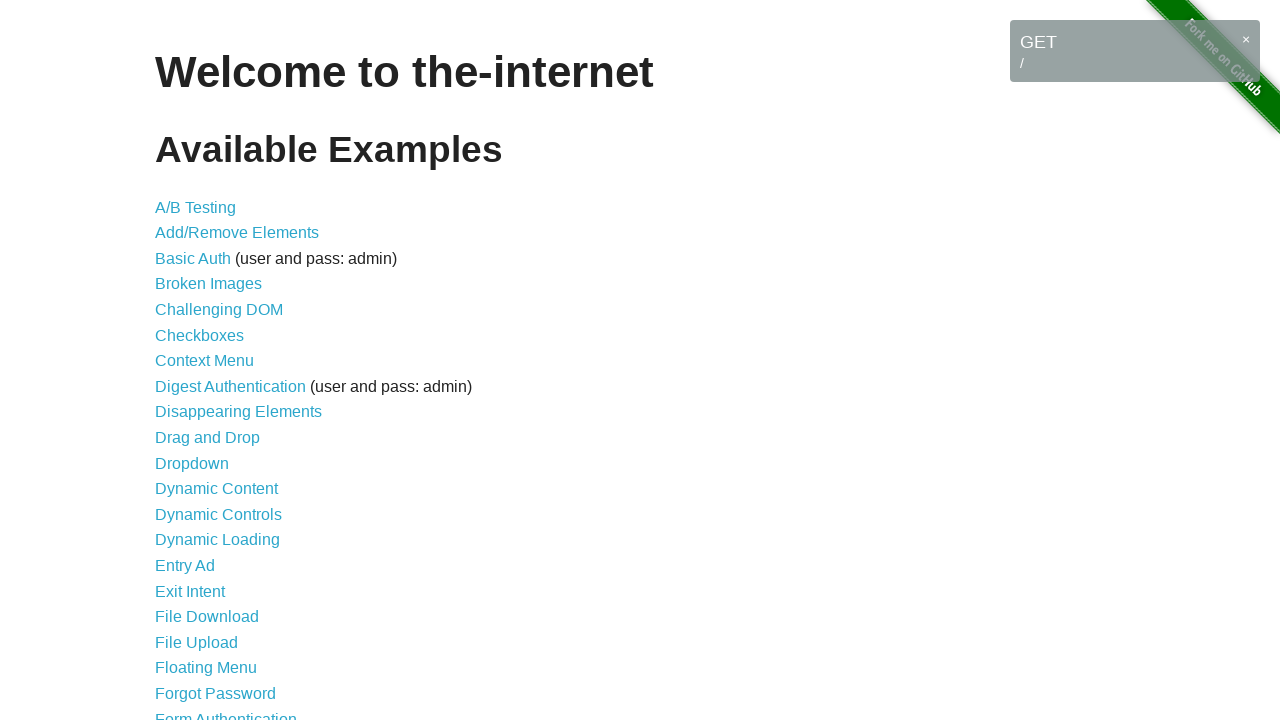